Navigates to the RedBus website and verifies it loads

Starting URL: https://www.redbus.in/

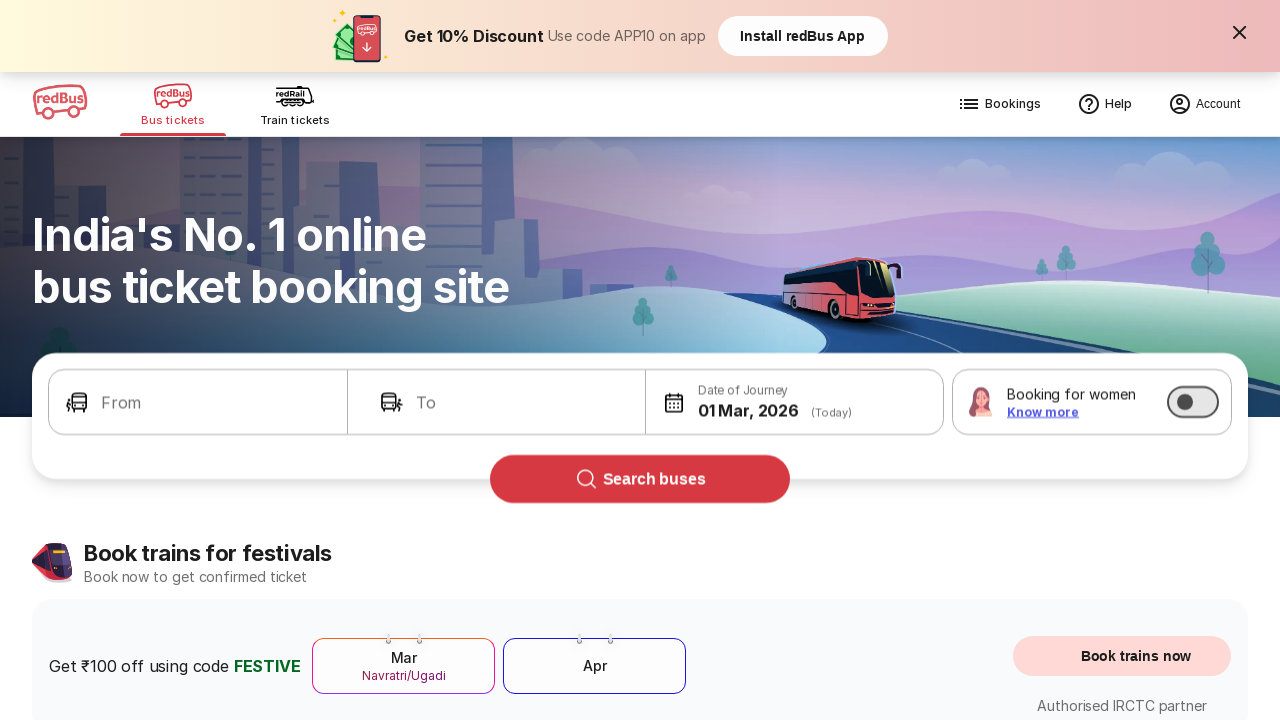

Waited for RedBus website to load (domcontentloaded state)
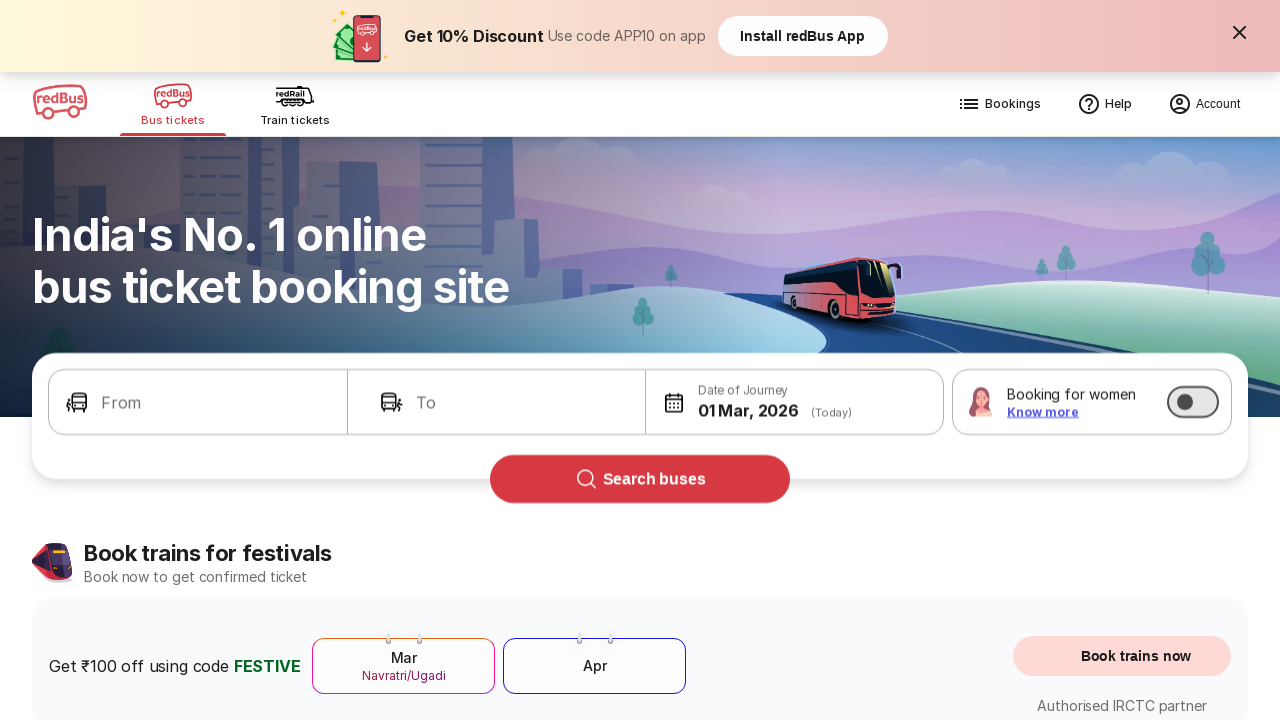

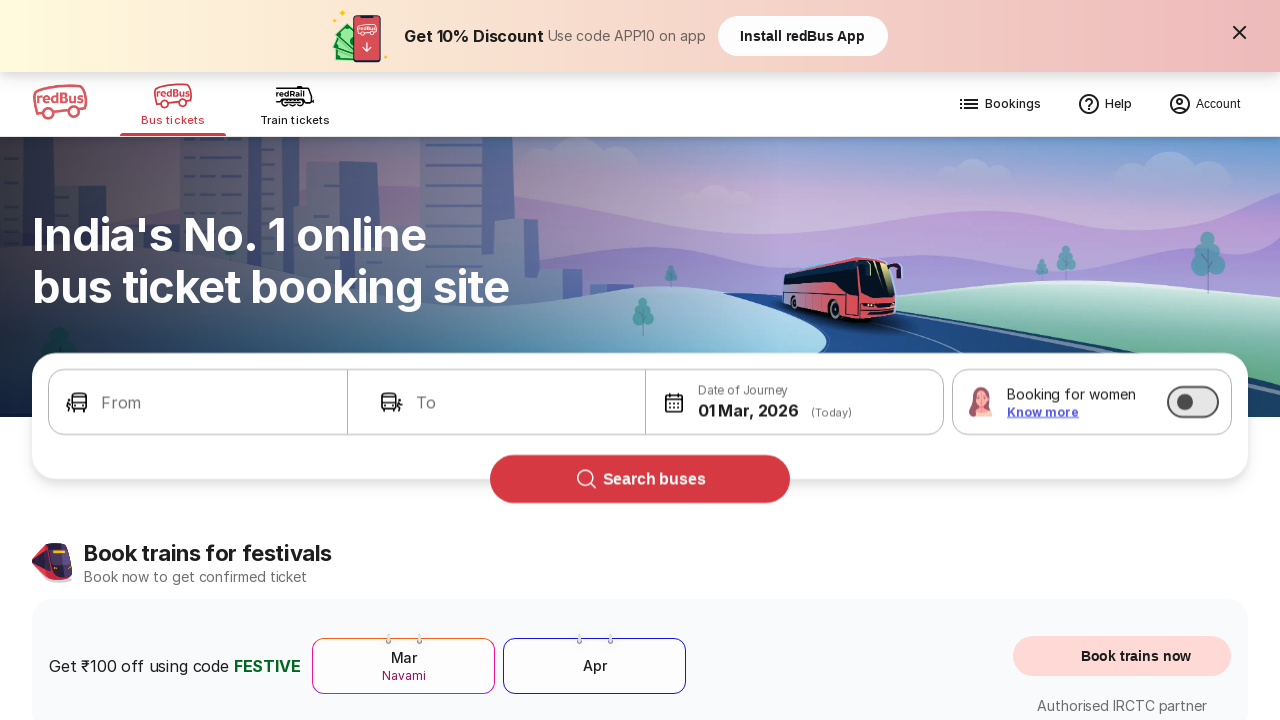